Clicks the green (success) button and verifies the canvas answer element is displayed

Starting URL: https://the-internet.herokuapp.com/challenging_dom

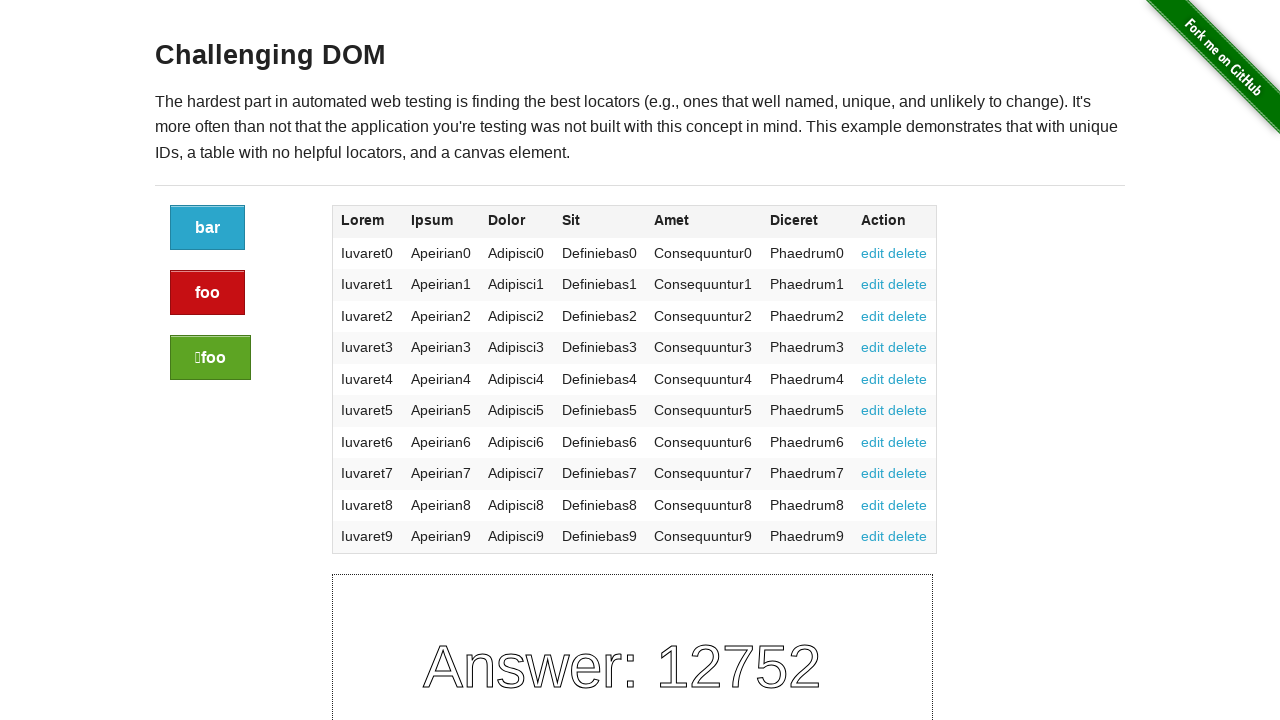

Navigated to the-internet.herokuapp.com/challenging_dom
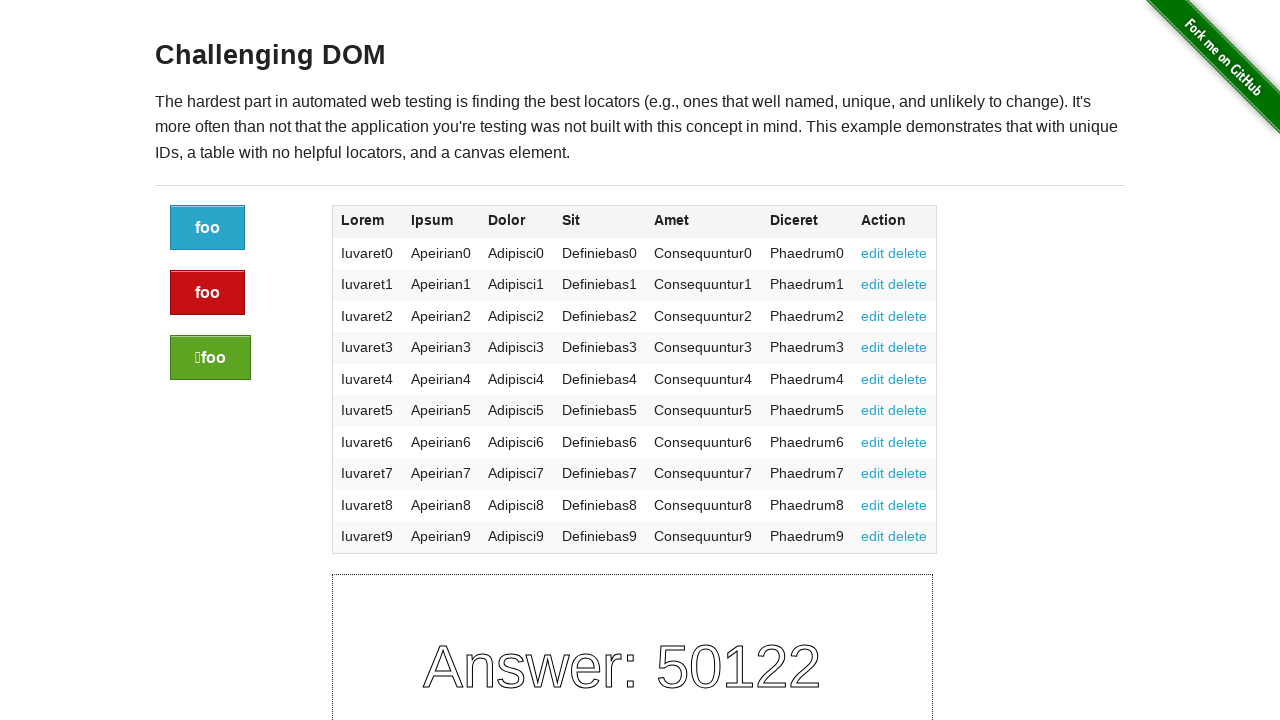

Clicked the green (success) button at (210, 358) on a.button.success
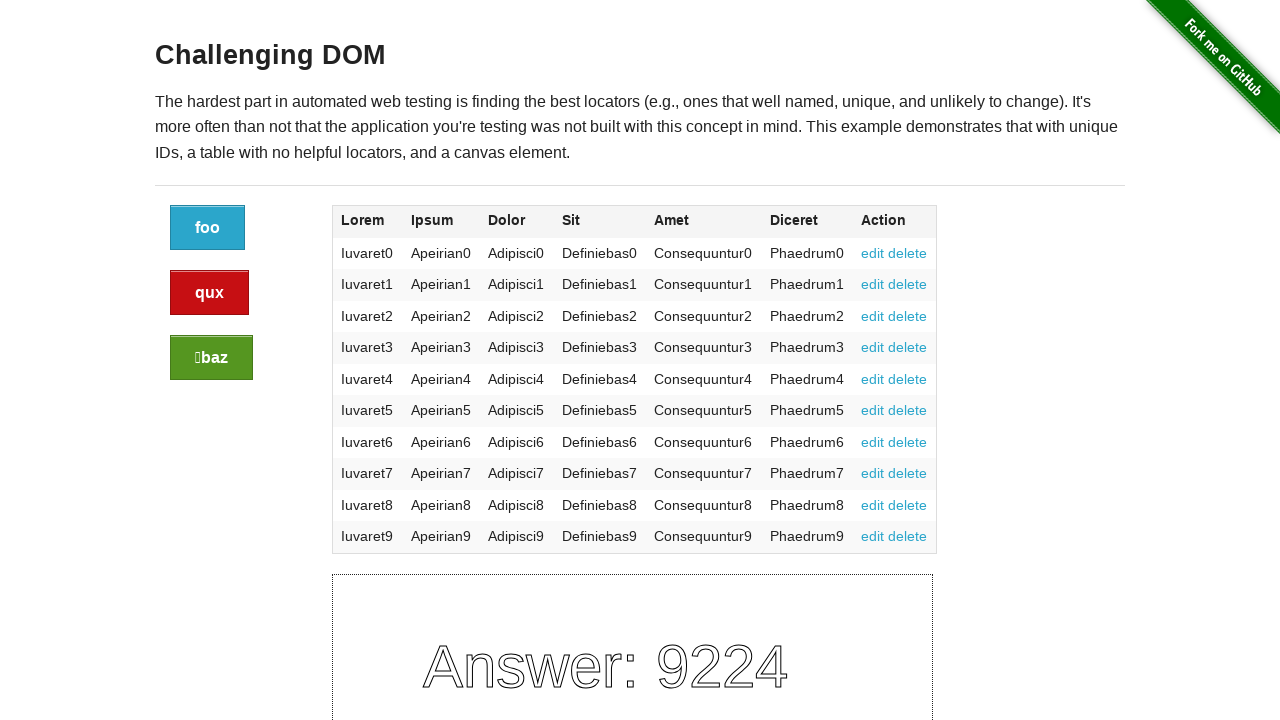

Verified canvas answer element is displayed
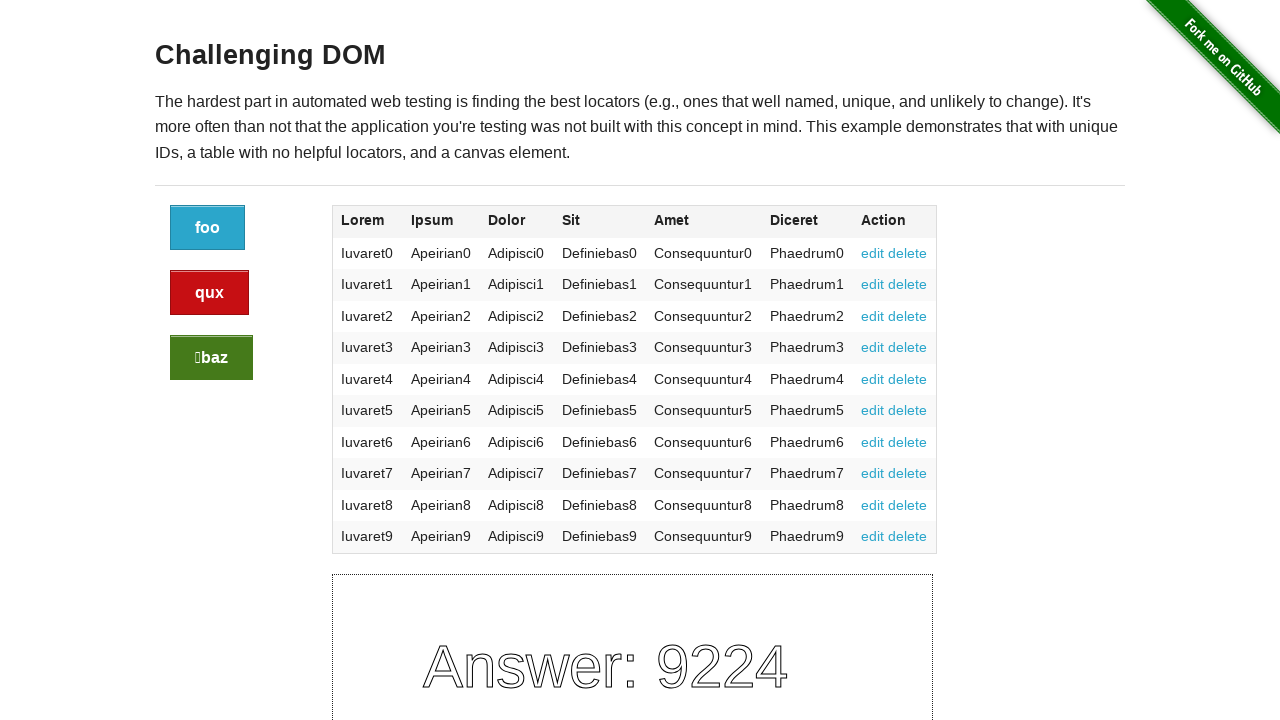

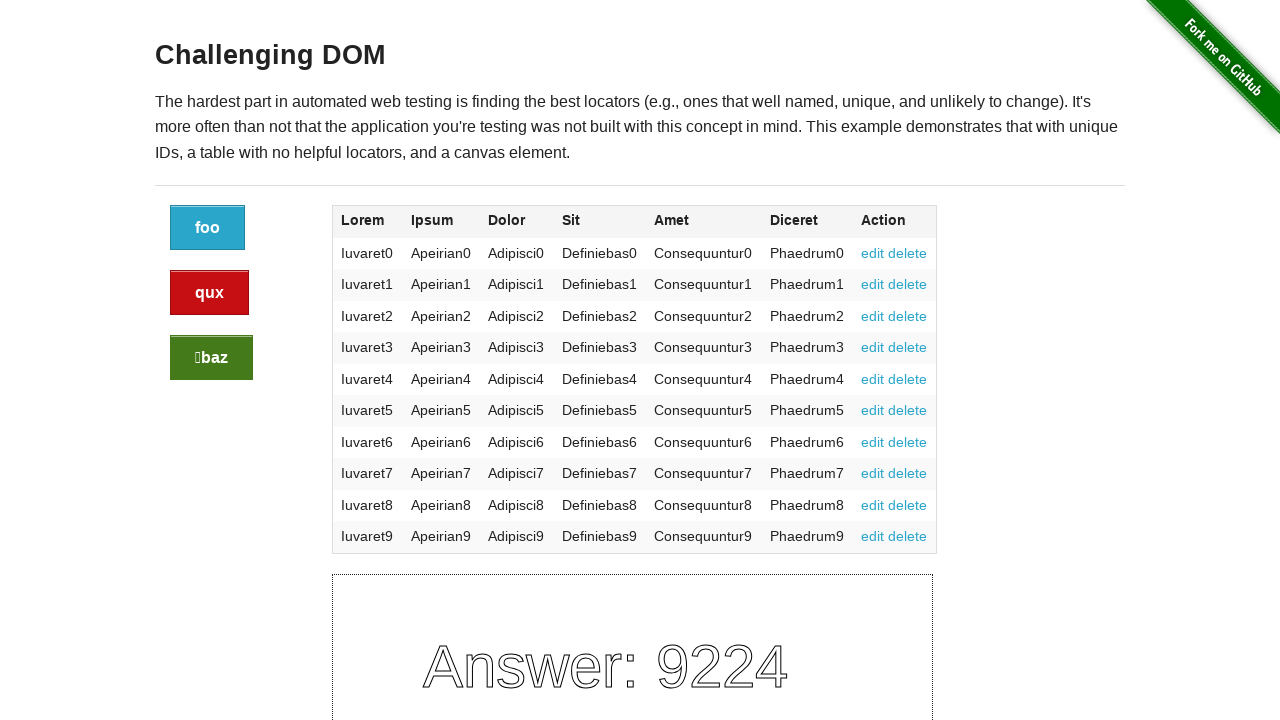